Navigates to microsoft.com and verifies that the page loads with an h1 element present

Starting URL: https://www.microsoft.com

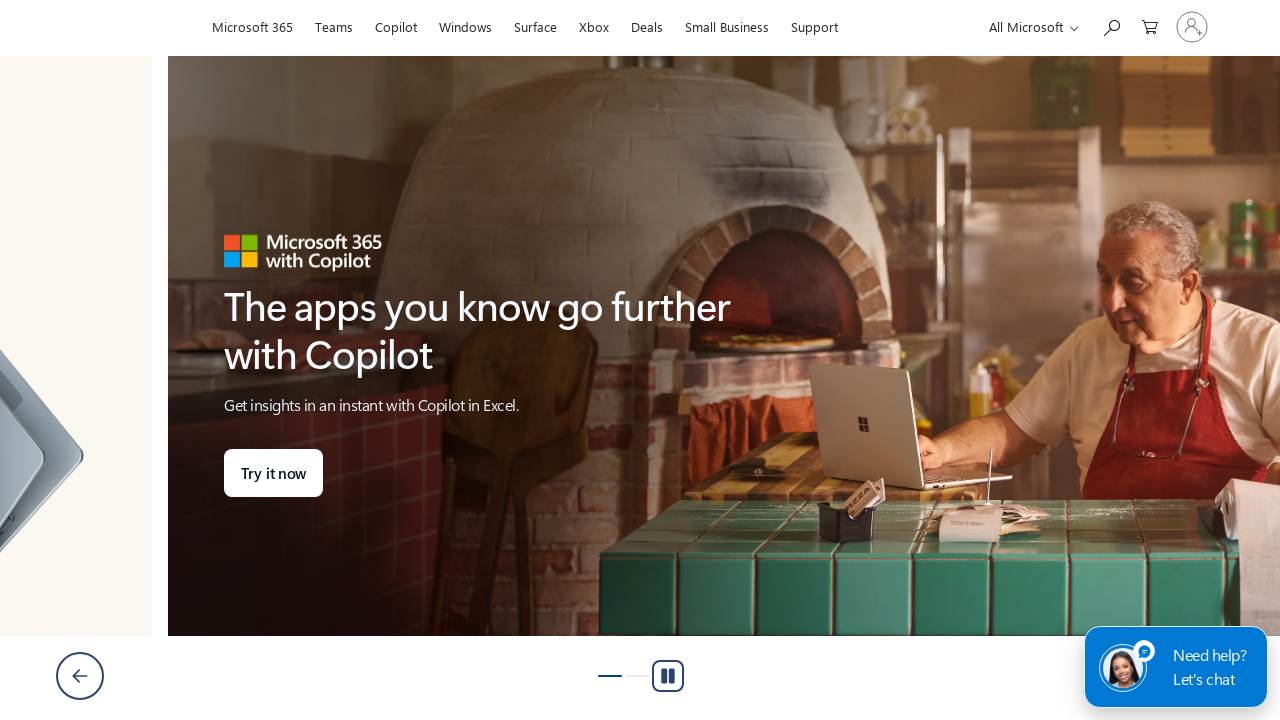

Waited for h1 element to be present on microsoft.com
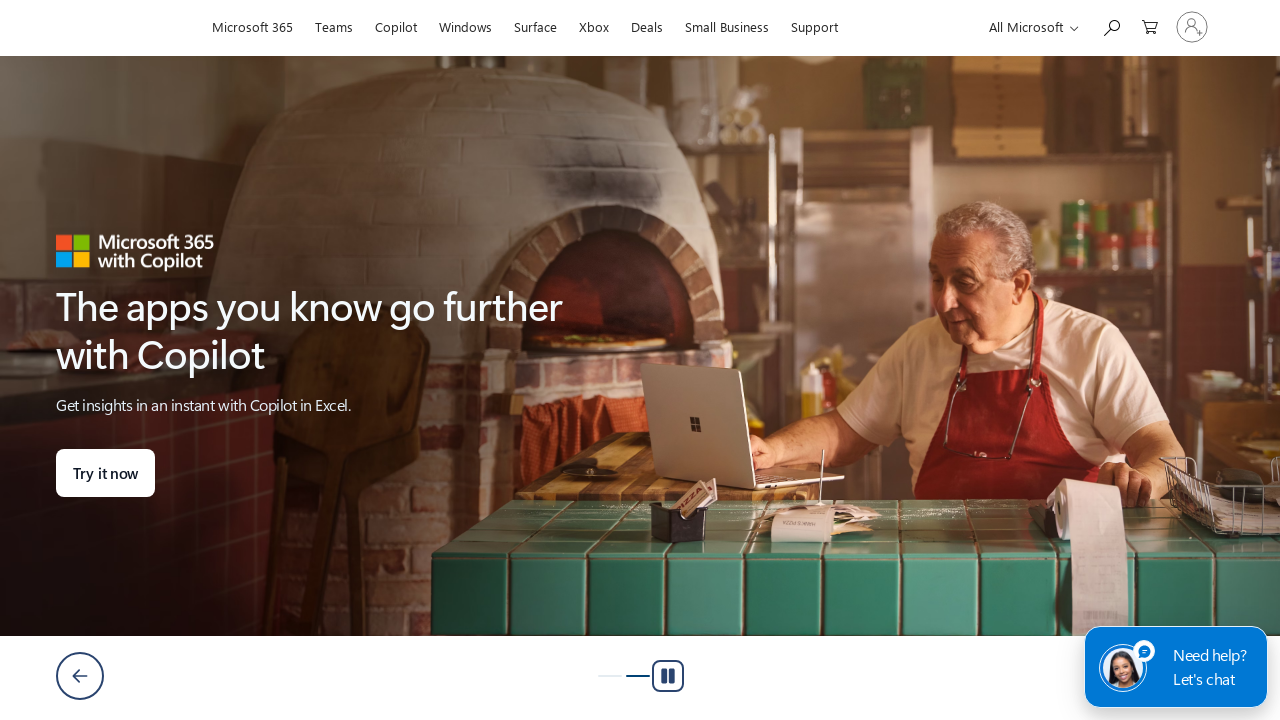

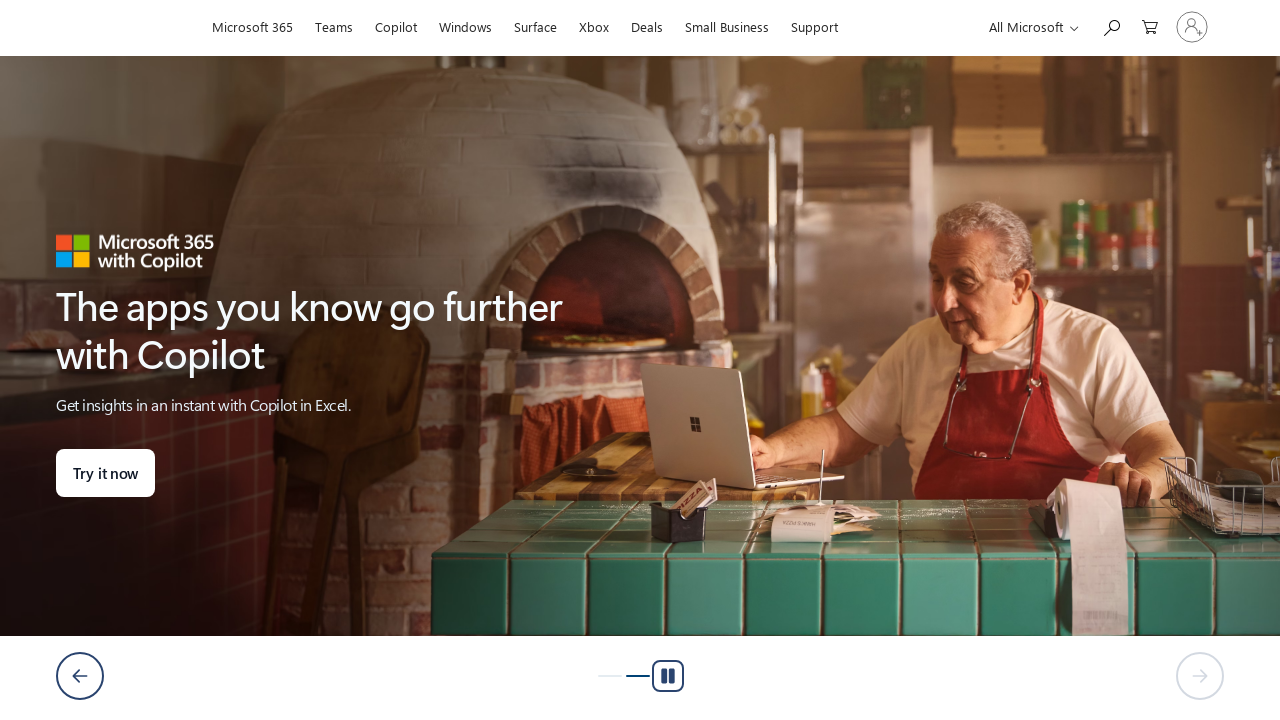